Tests double-click functionality by performing a double-click action on a button that triggers an alert dialog

Starting URL: http://only-testing-blog.blogspot.in/2014/09/selectable.html

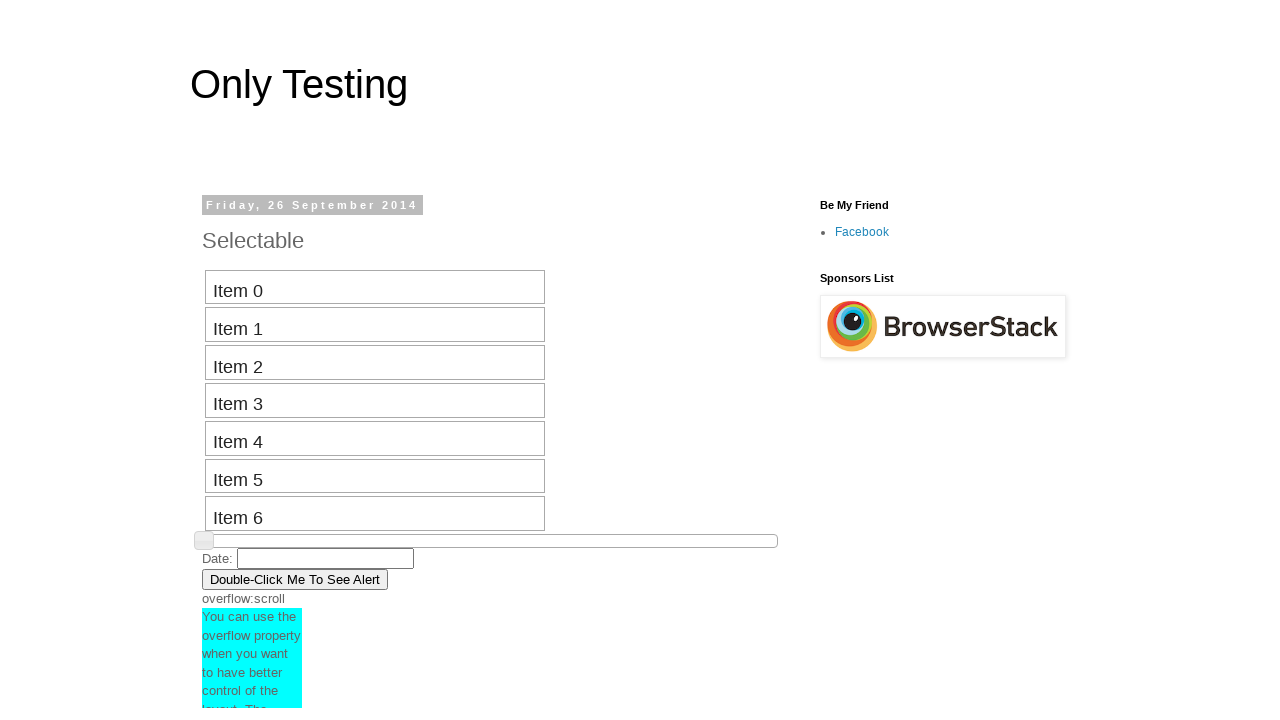

Navigated to the test page with double-click button
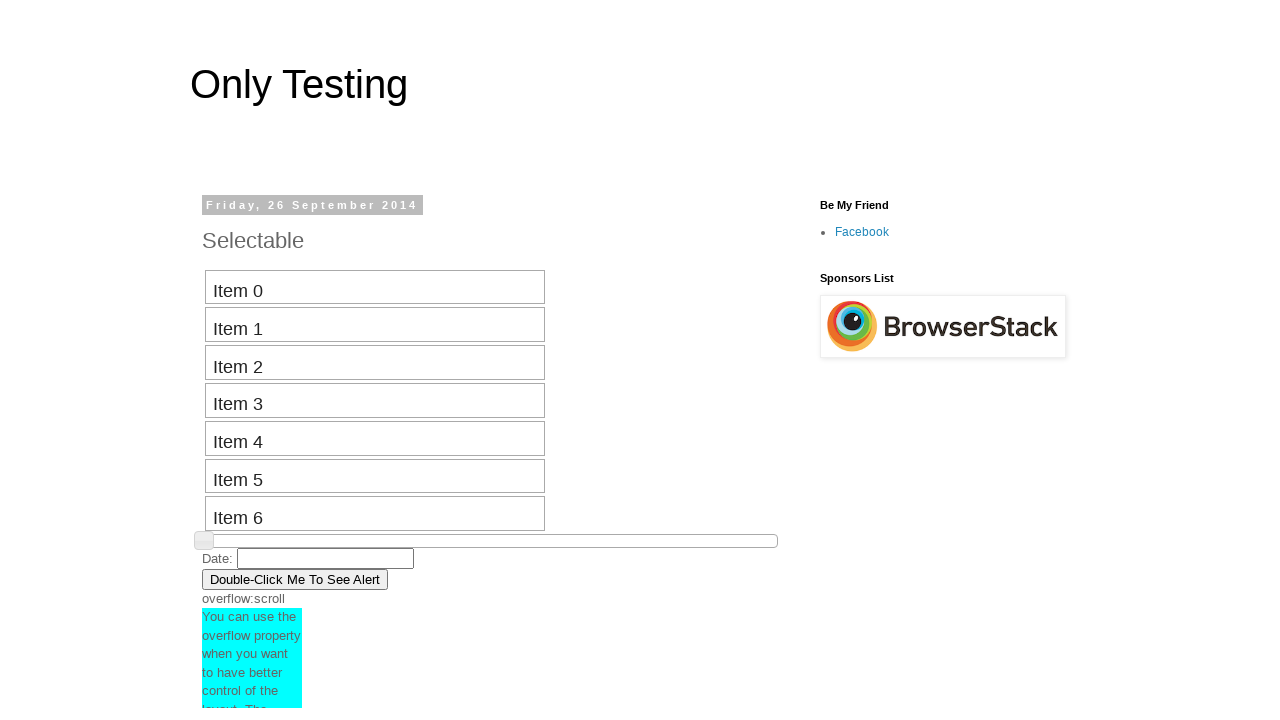

Performed double-click on the button to trigger alert at (295, 579) on xpath=//button[contains(text(),'Double-Click Me To See Alert')]
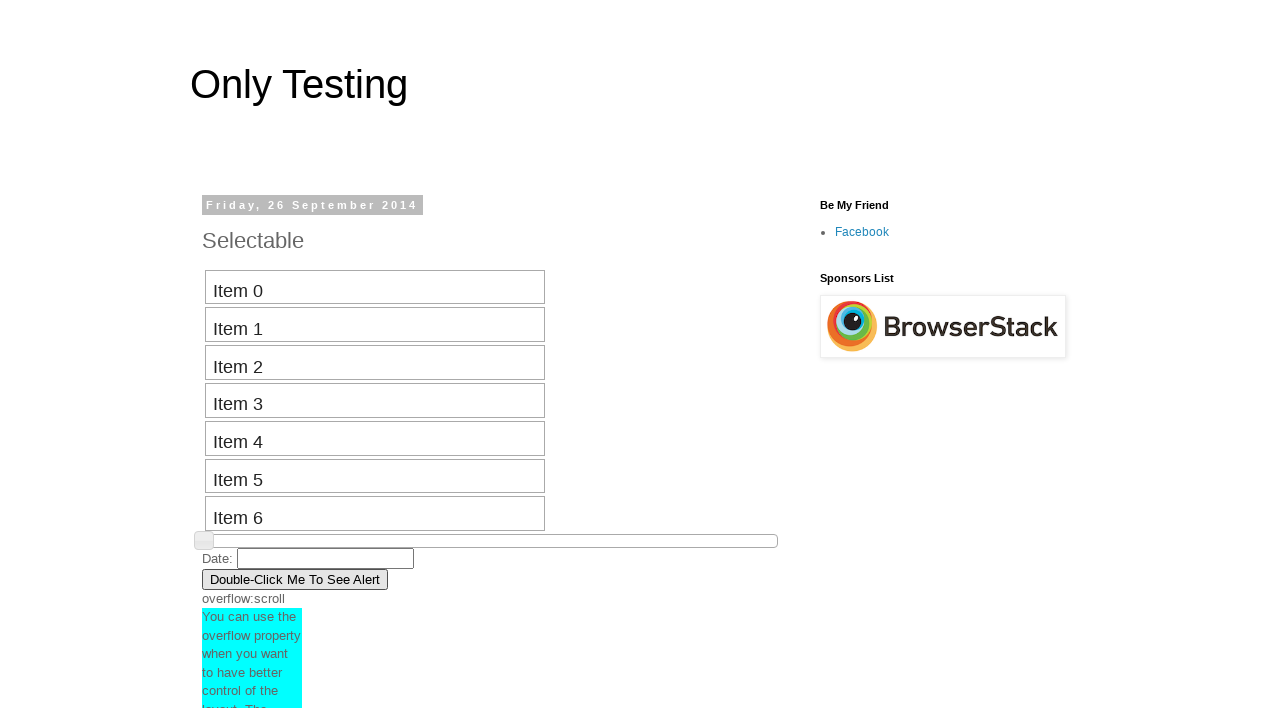

Set up dialog handler to accept alert
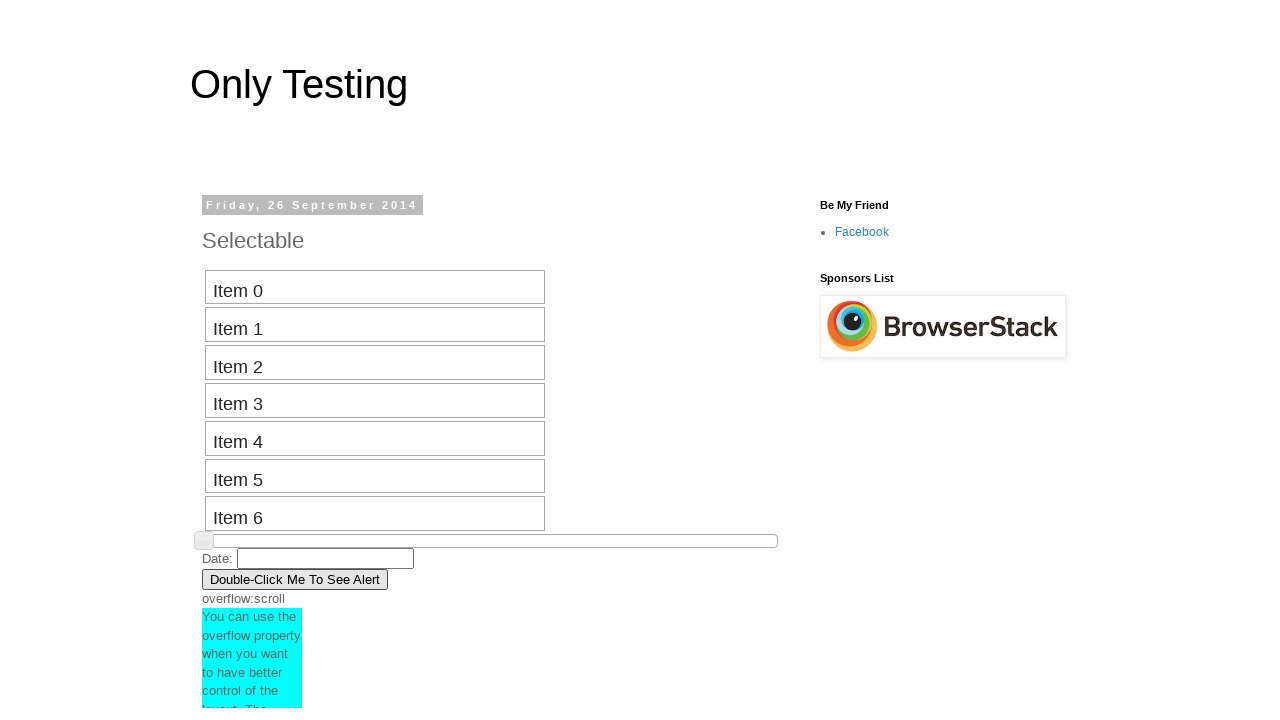

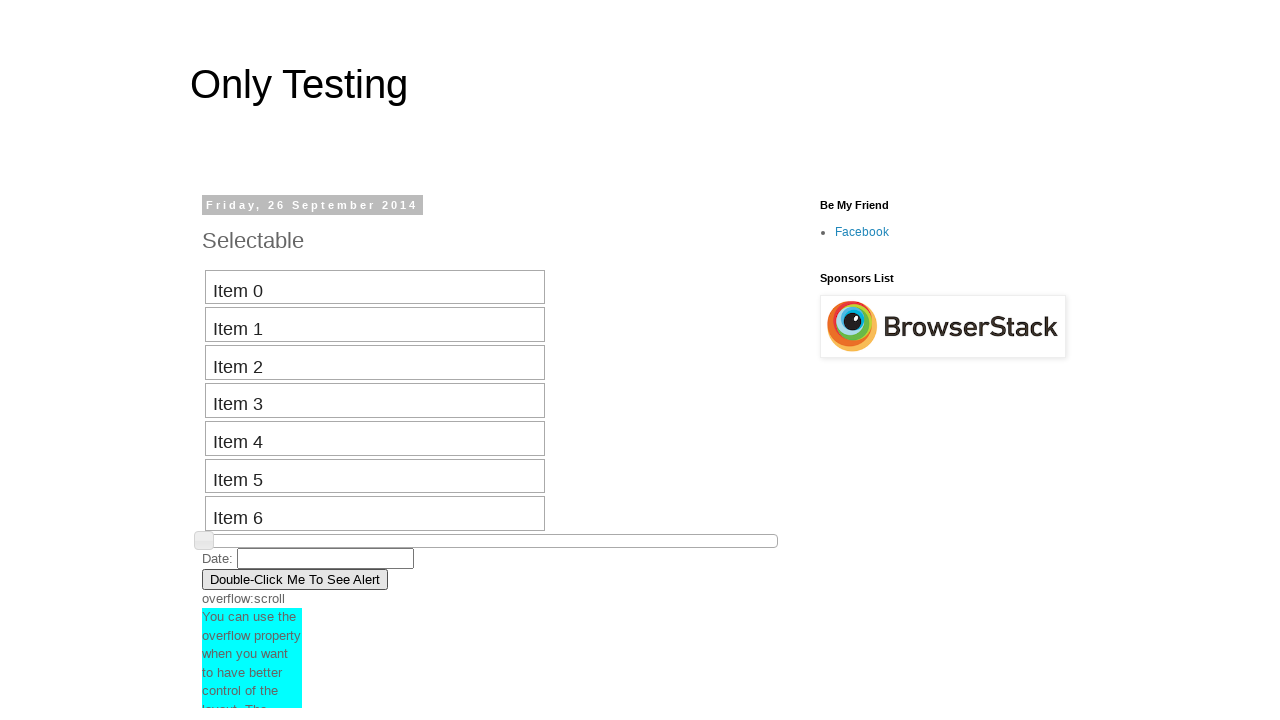